Tests the DemoQA homepage by clicking on the first category card in the menu, then clicking the first item in the accordion menu that appears.

Starting URL: https://demoqa.com/

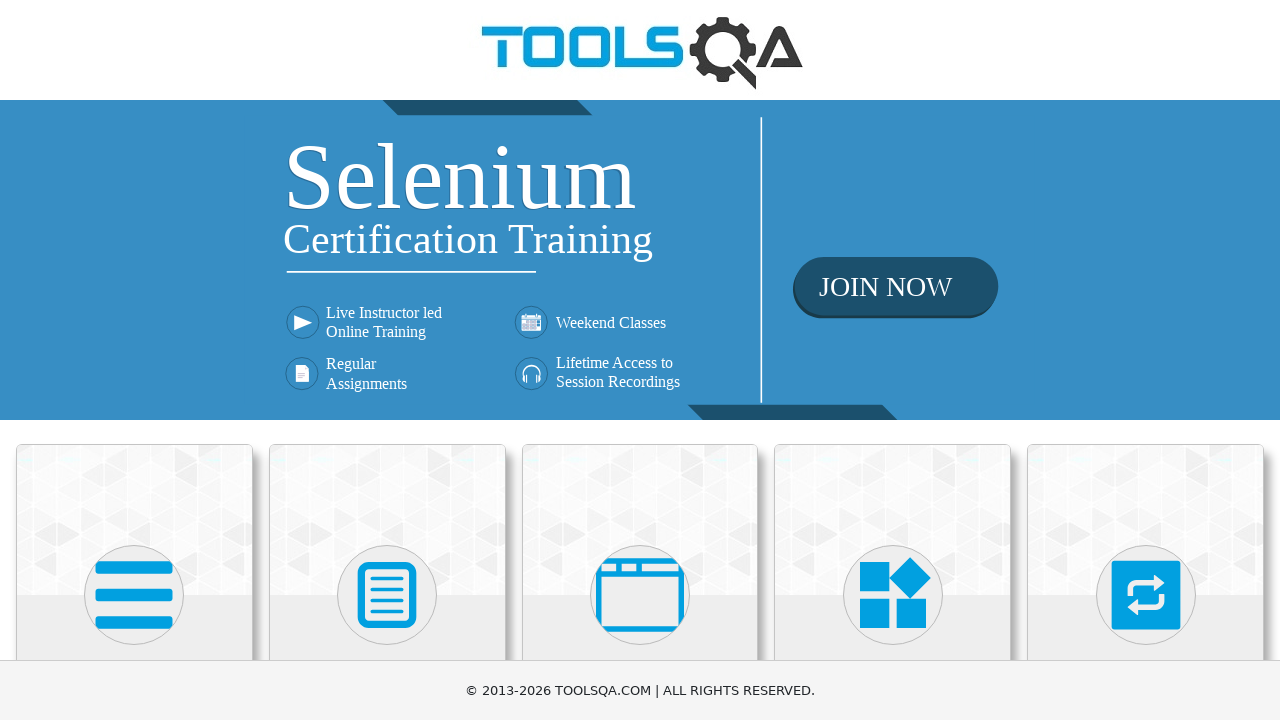

Waited for category menu to load
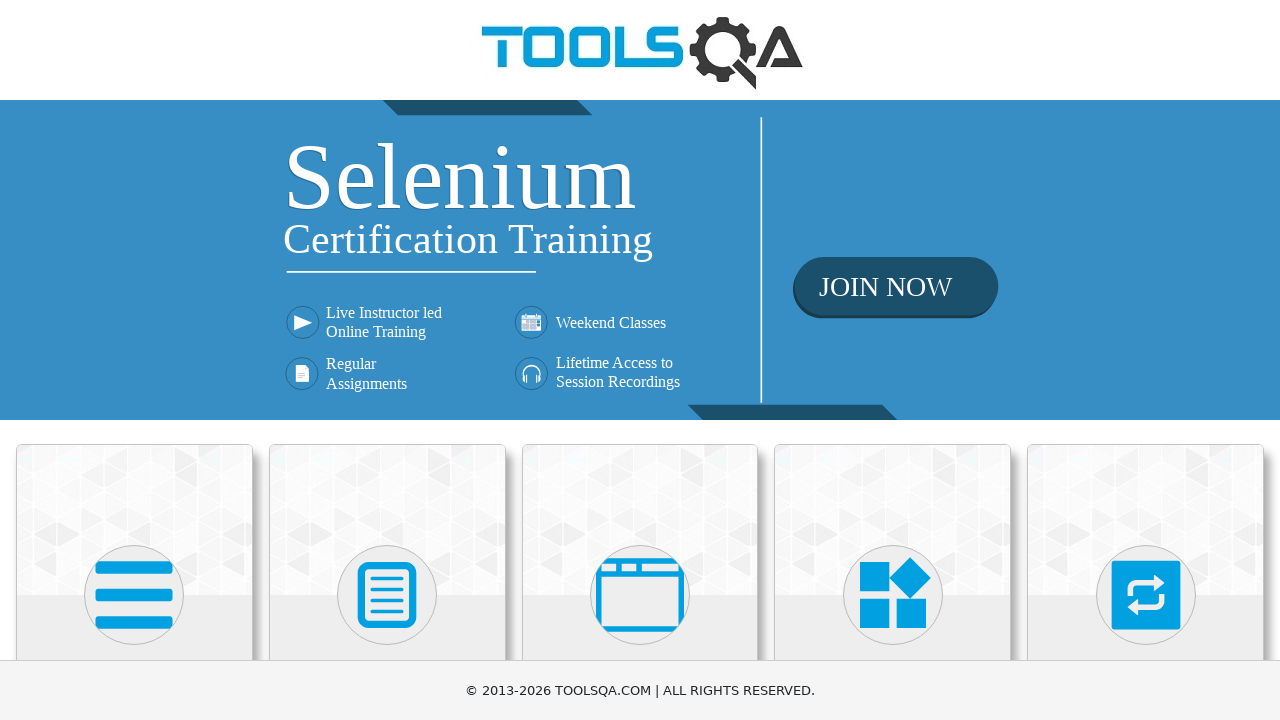

Located category card elements
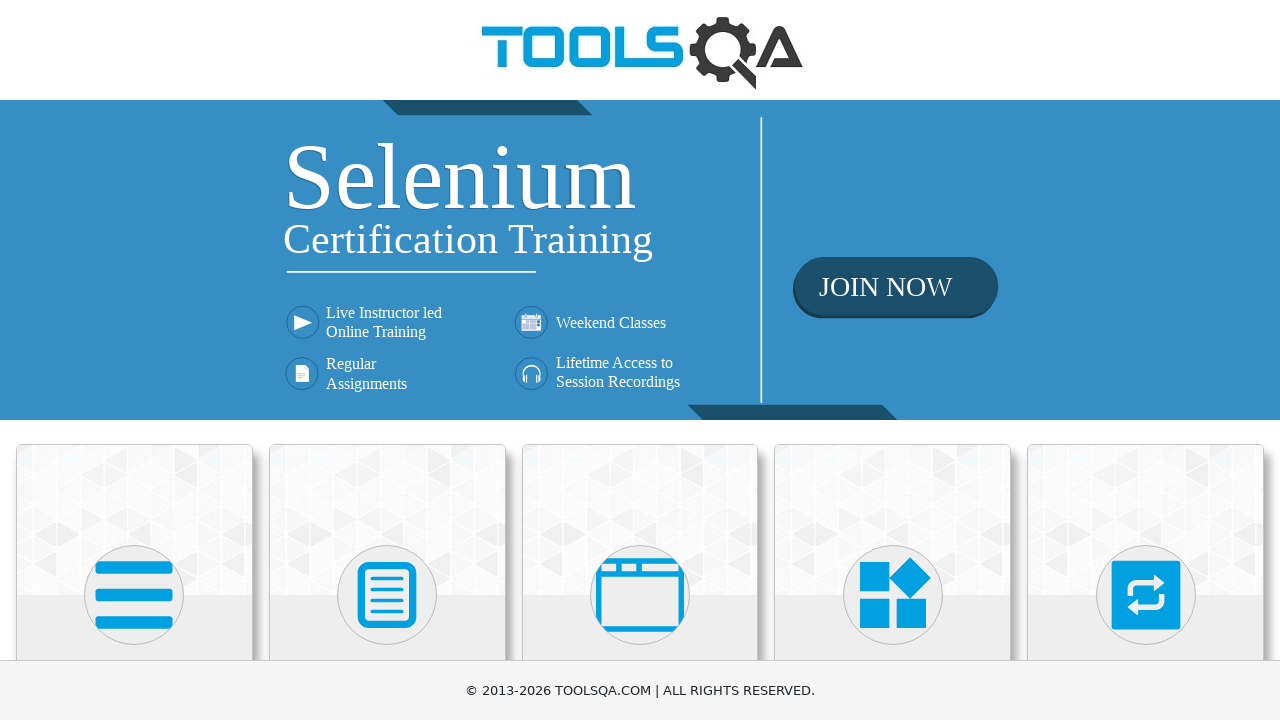

Waited for first category card to become visible
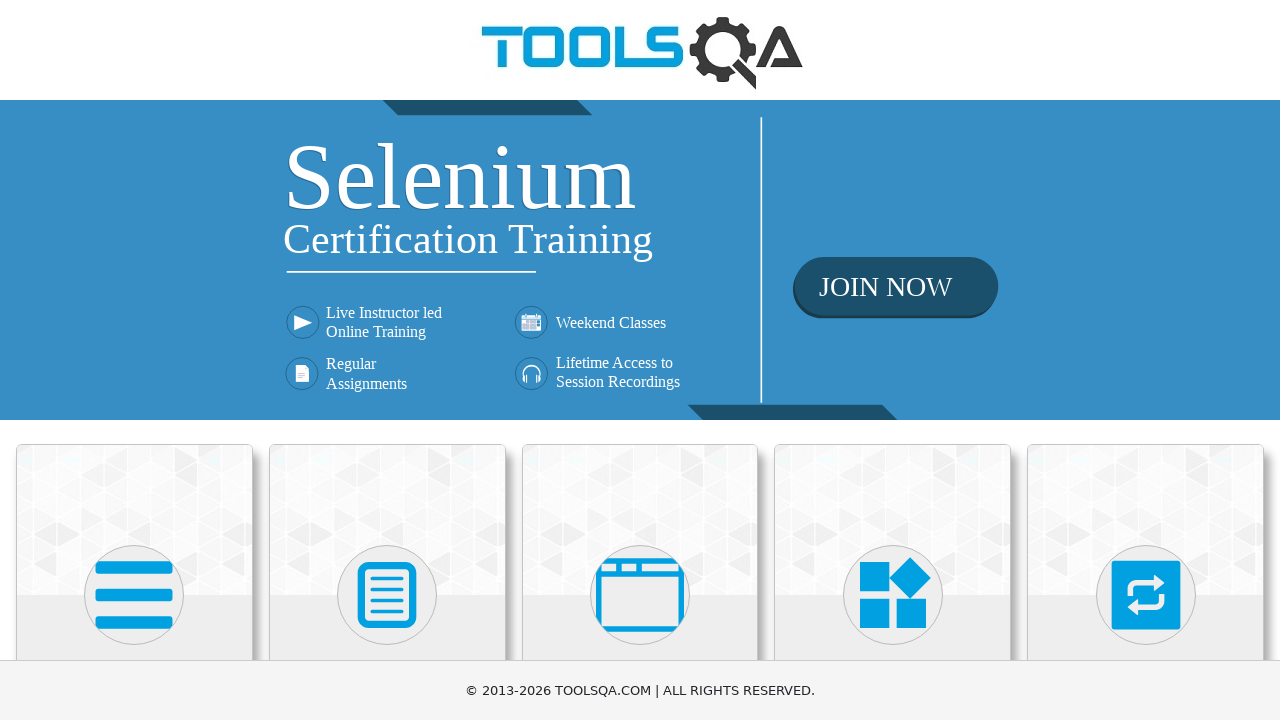

Clicked the first category card at (134, 520) on xpath=//div[contains(@class,'top-card')] >> nth=0
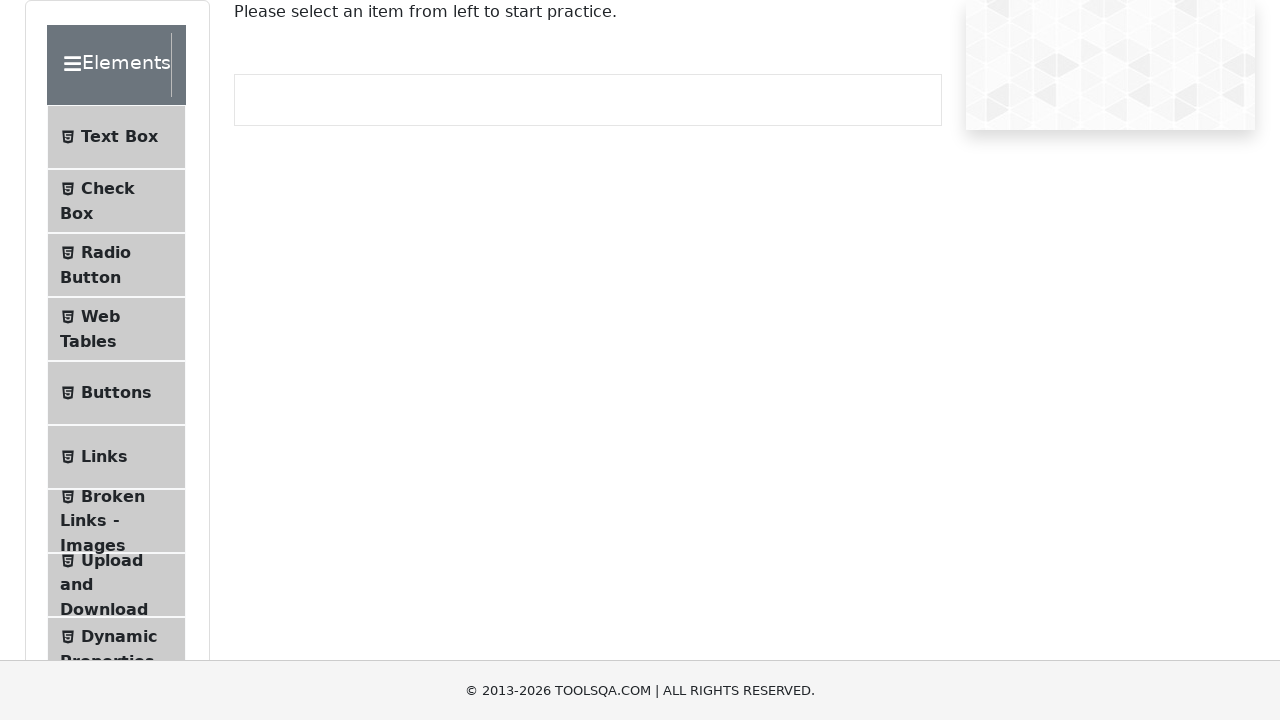

Waited for accordion menu to load
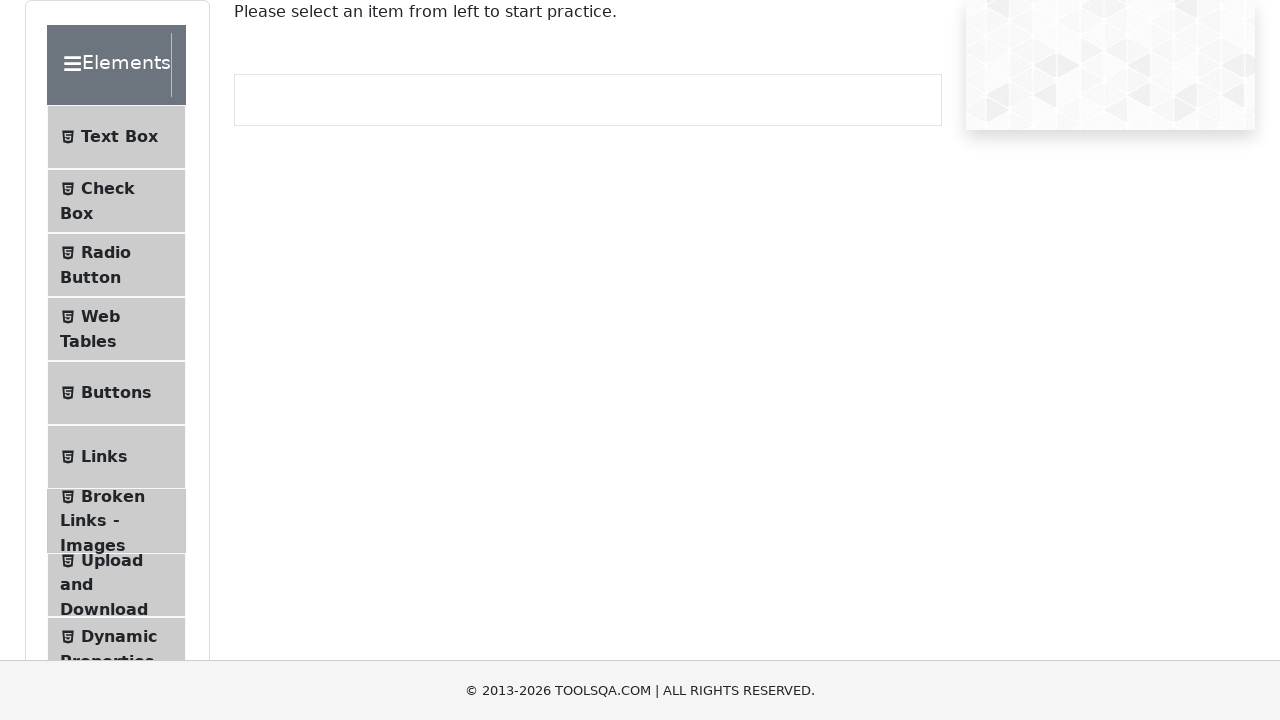

Located accordion item elements
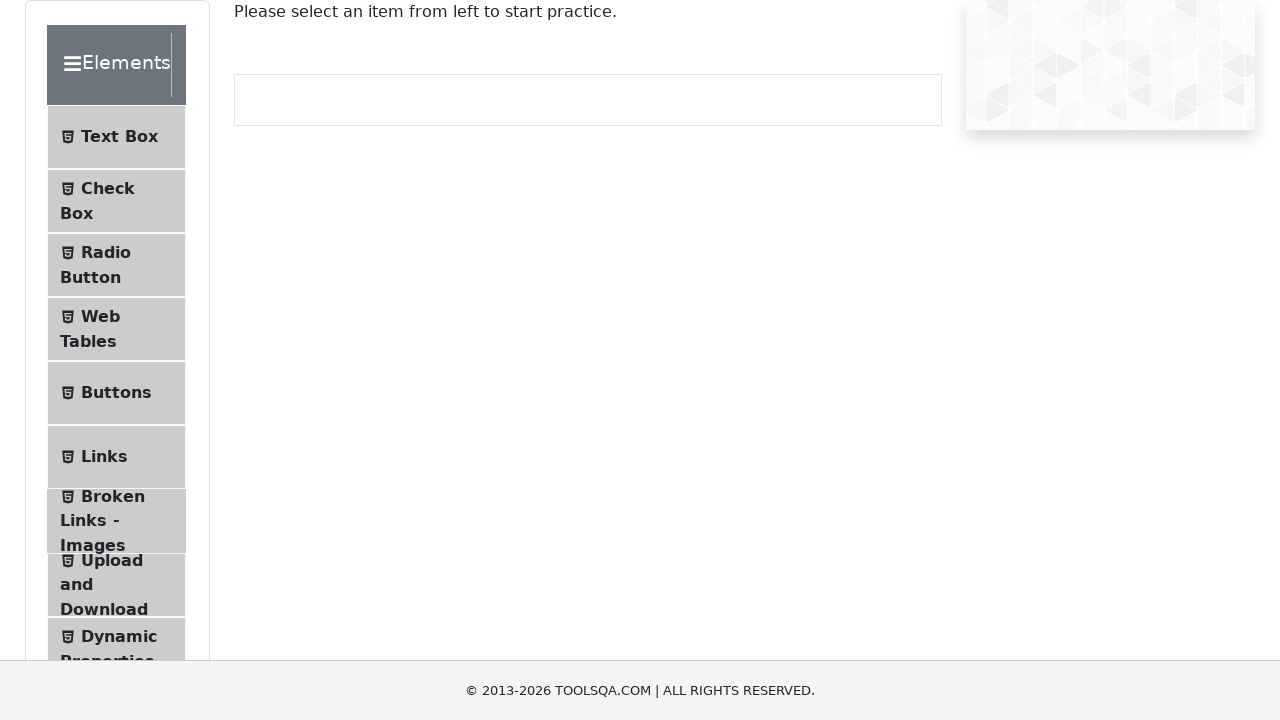

Waited for first accordion item to become visible
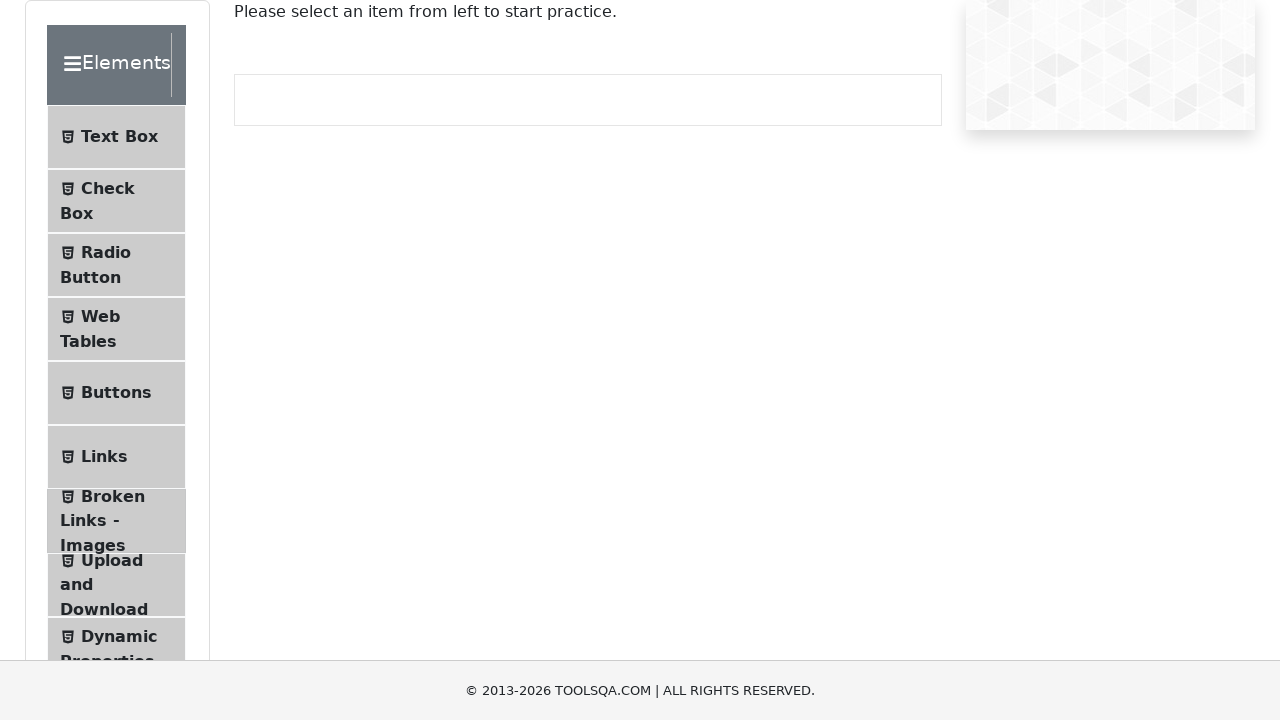

Clicked the first accordion item at (126, 353) on xpath=//div[@class='element-group'] >> nth=0
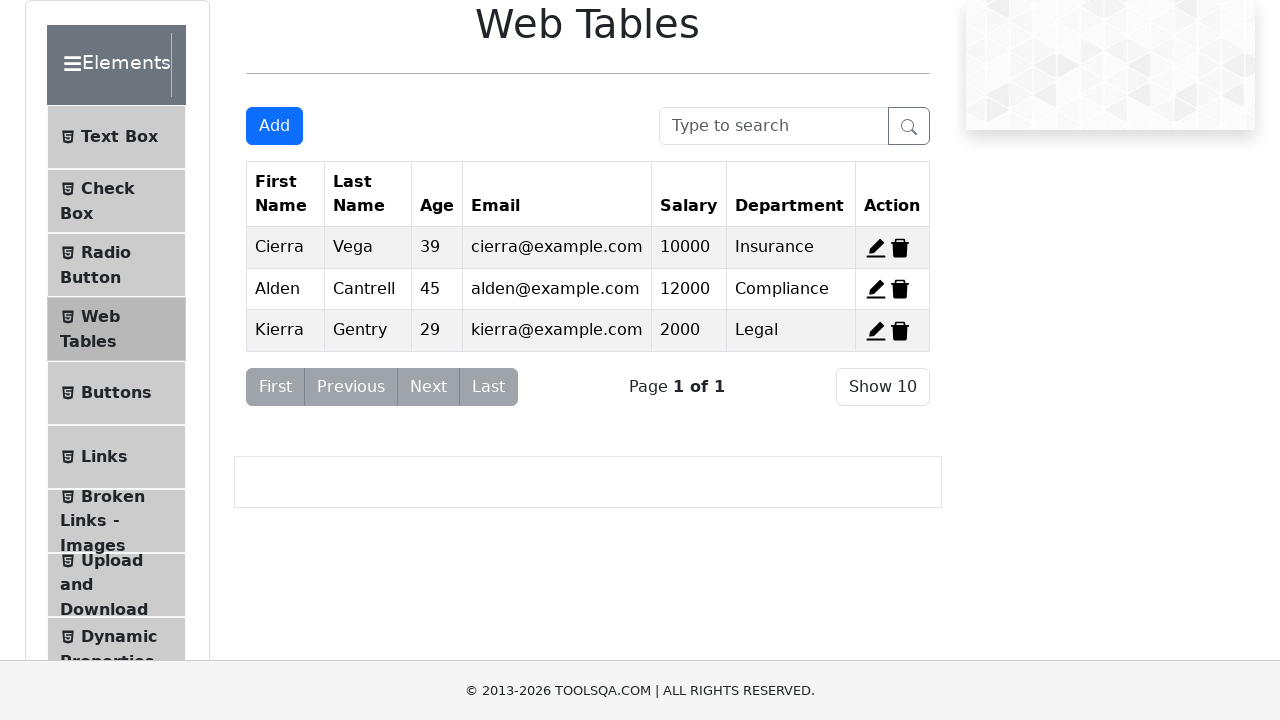

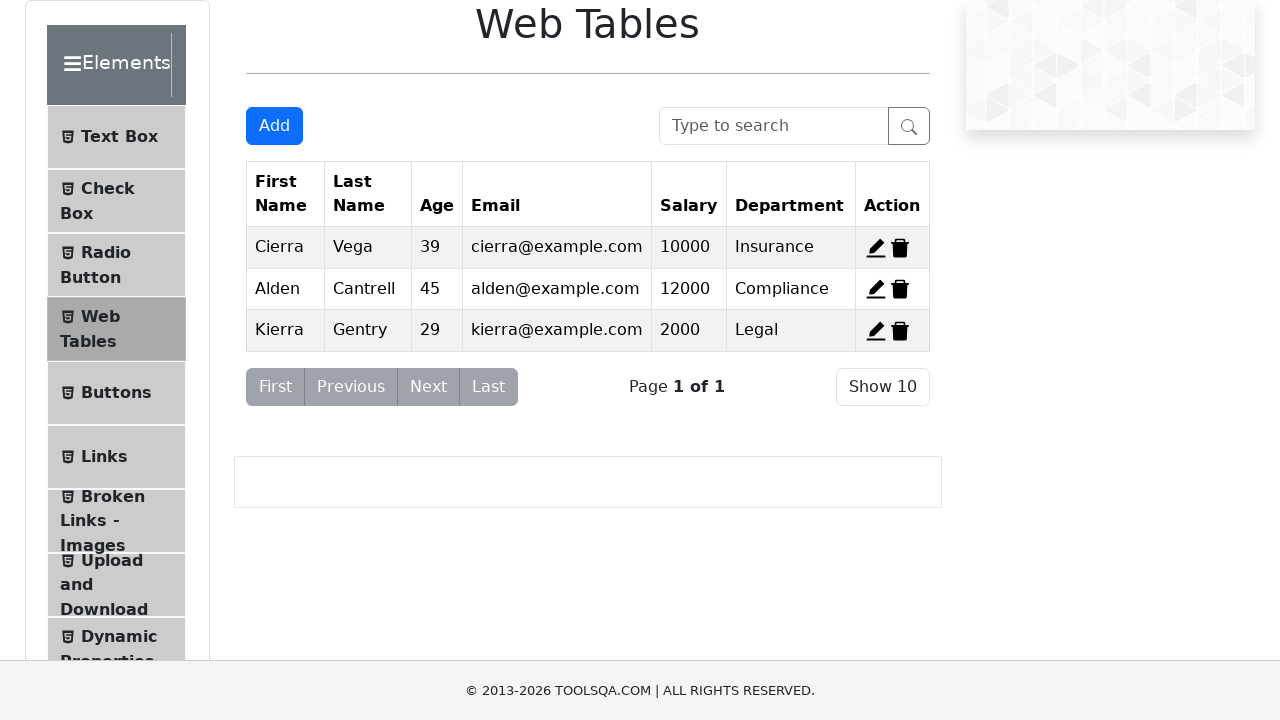